Tests drag and drop functionality on jQuery UI demo page by dragging an element and dropping it onto a target element

Starting URL: https://www.jqueryui.com/droppable/

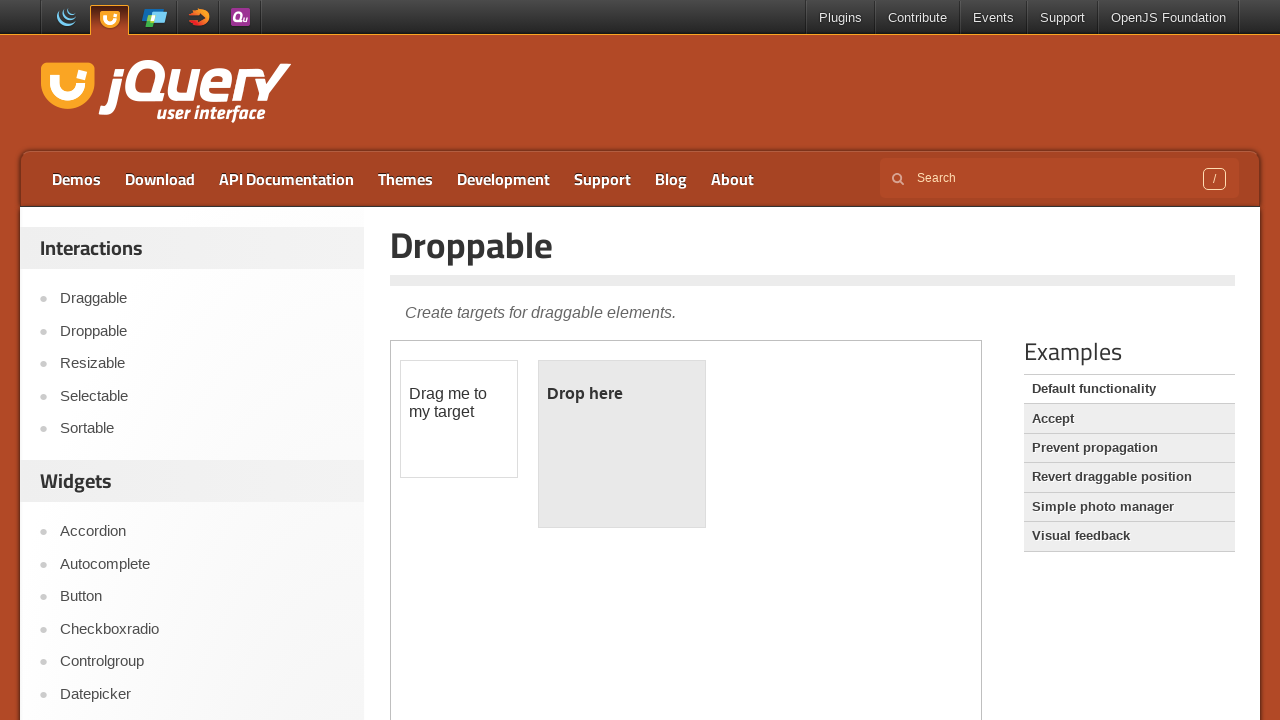

Located the iframe containing the drag and drop demo
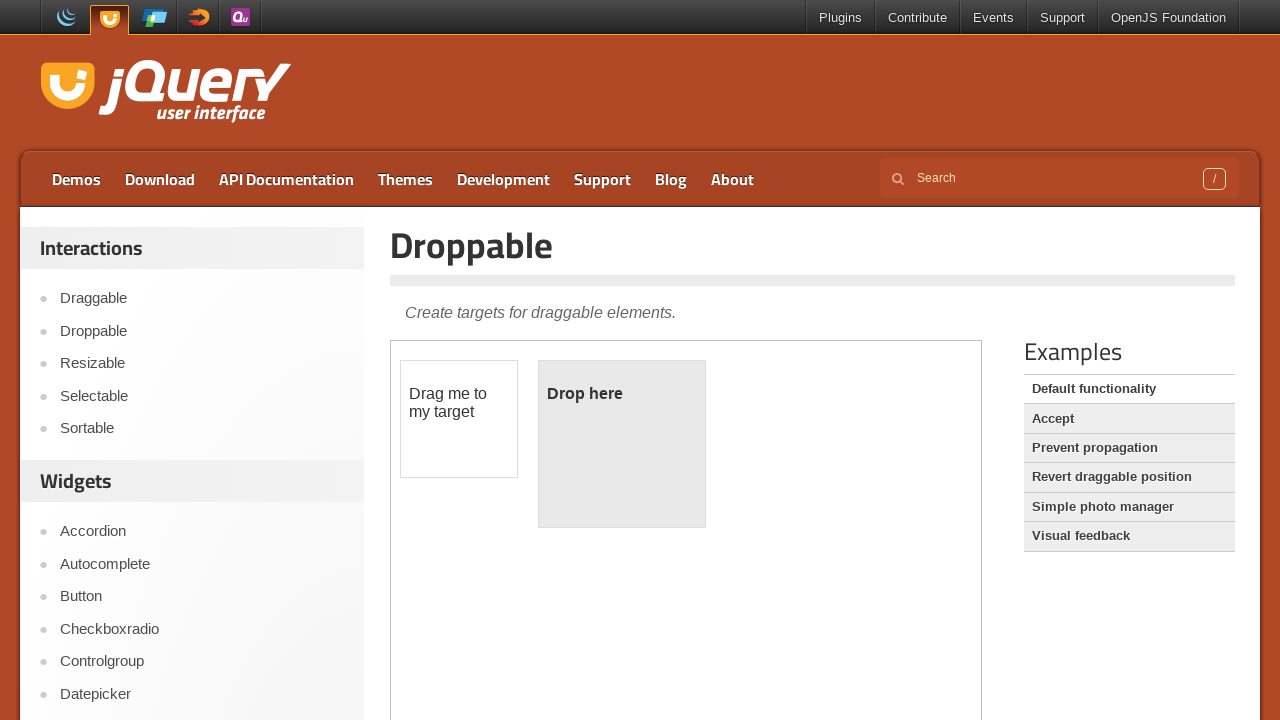

Set frame_page to the first iframe
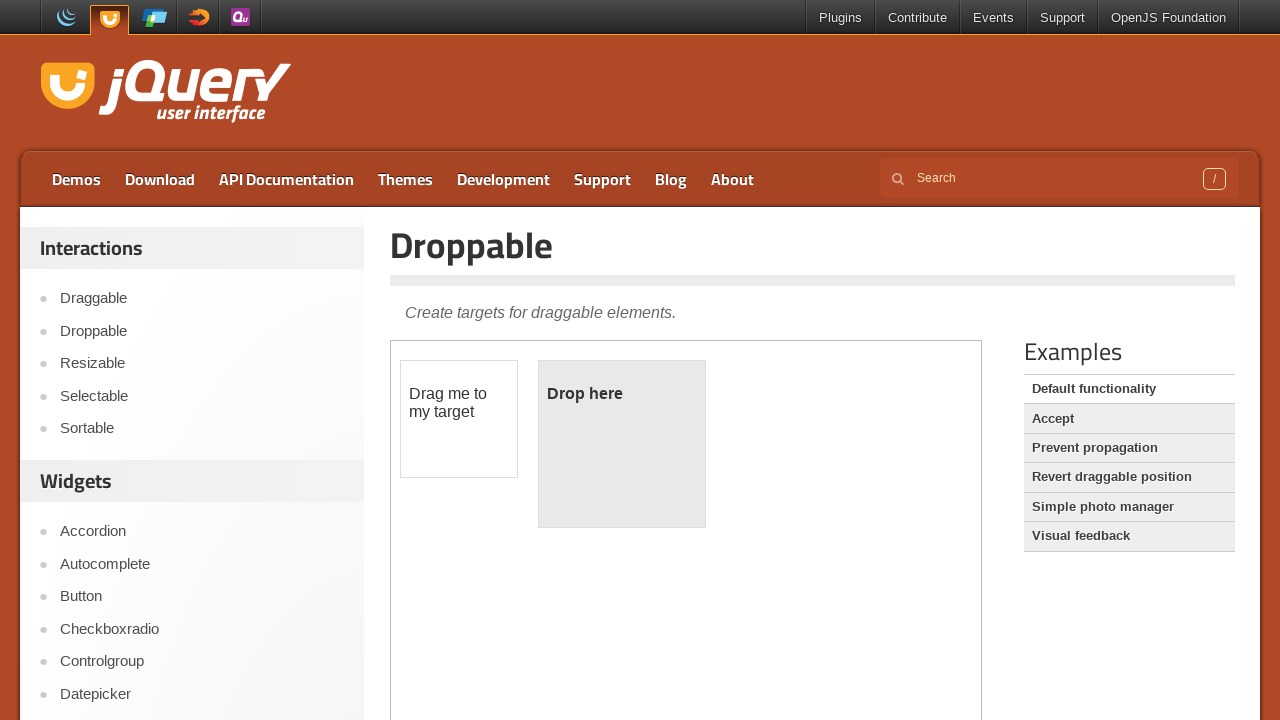

Located the draggable element
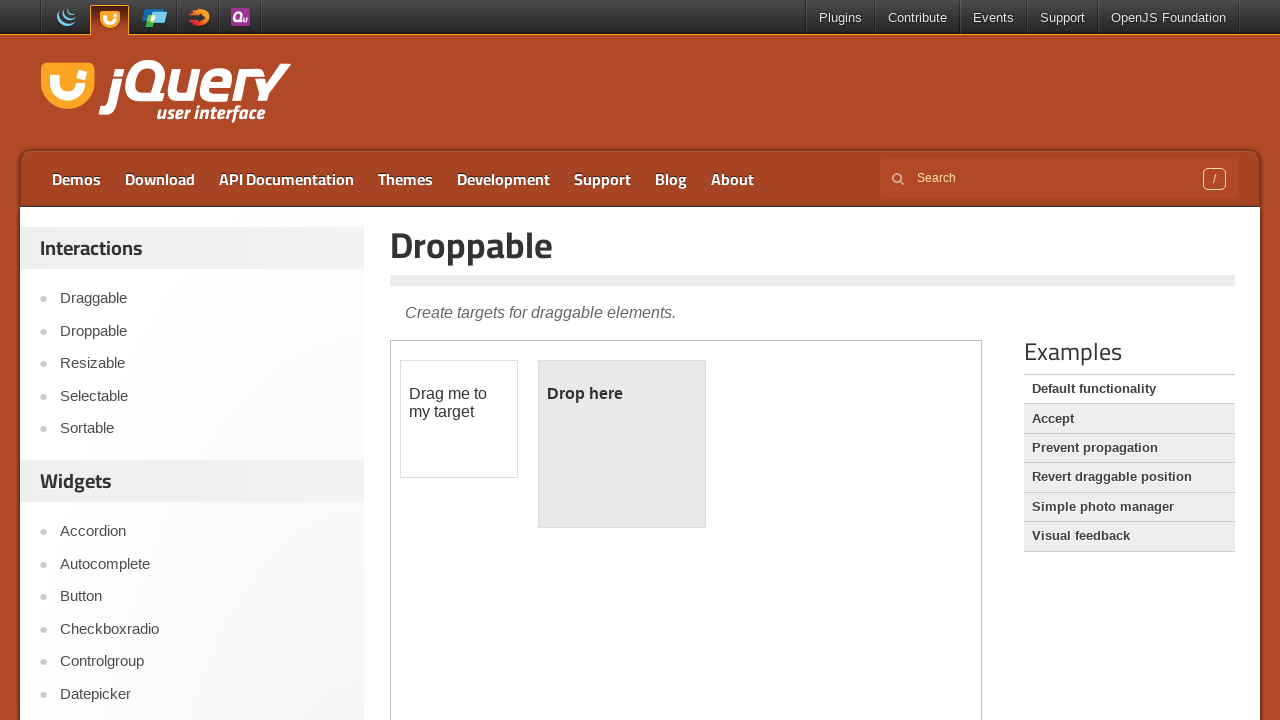

Located the droppable target element
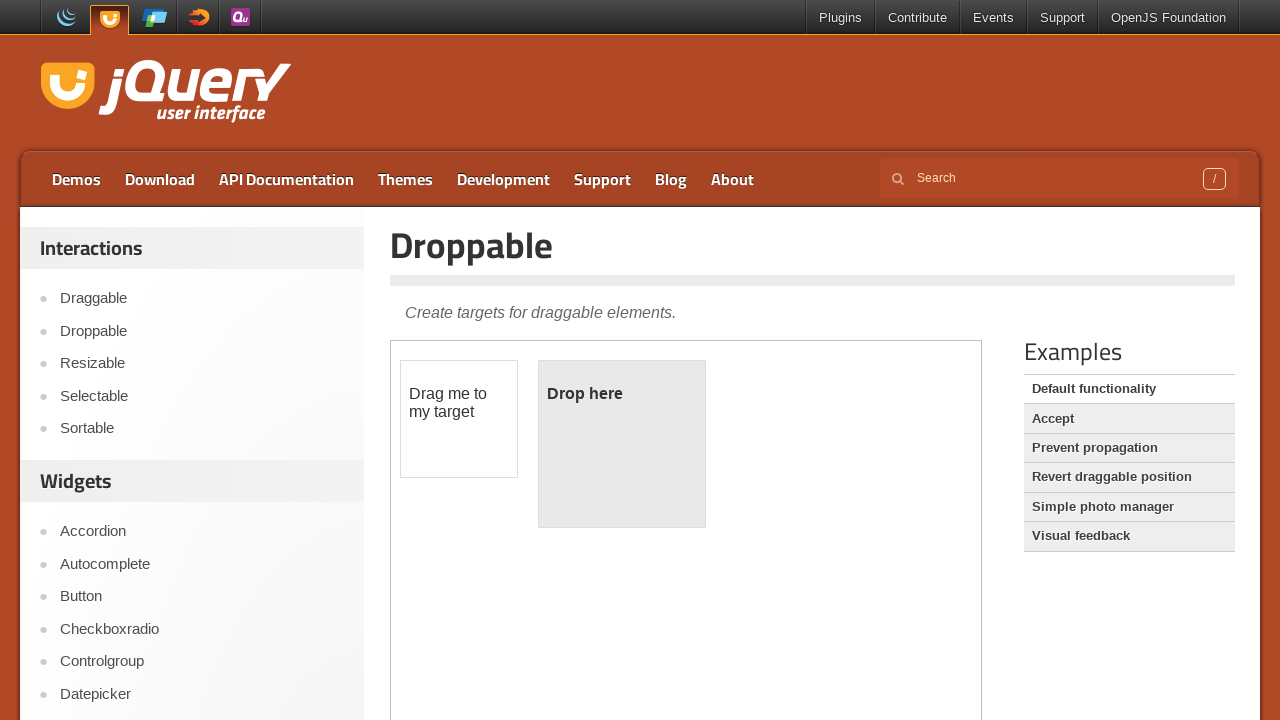

Dragged the element onto the droppable target at (622, 444)
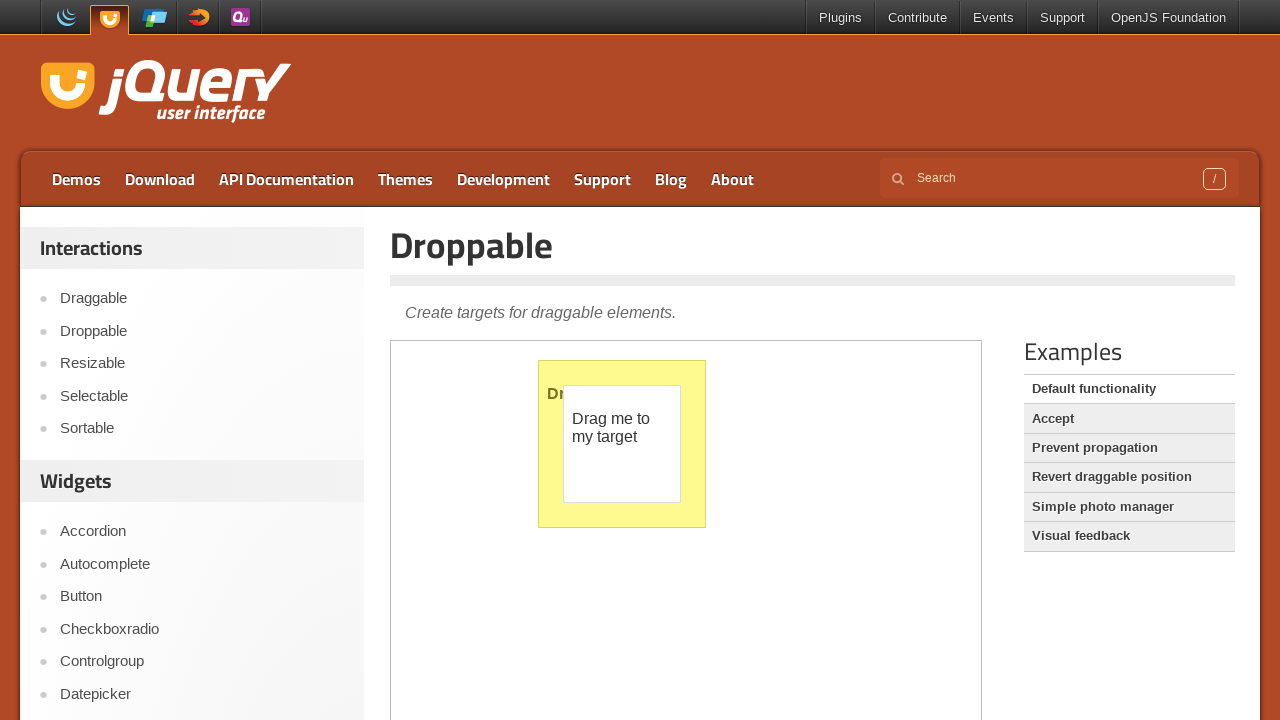

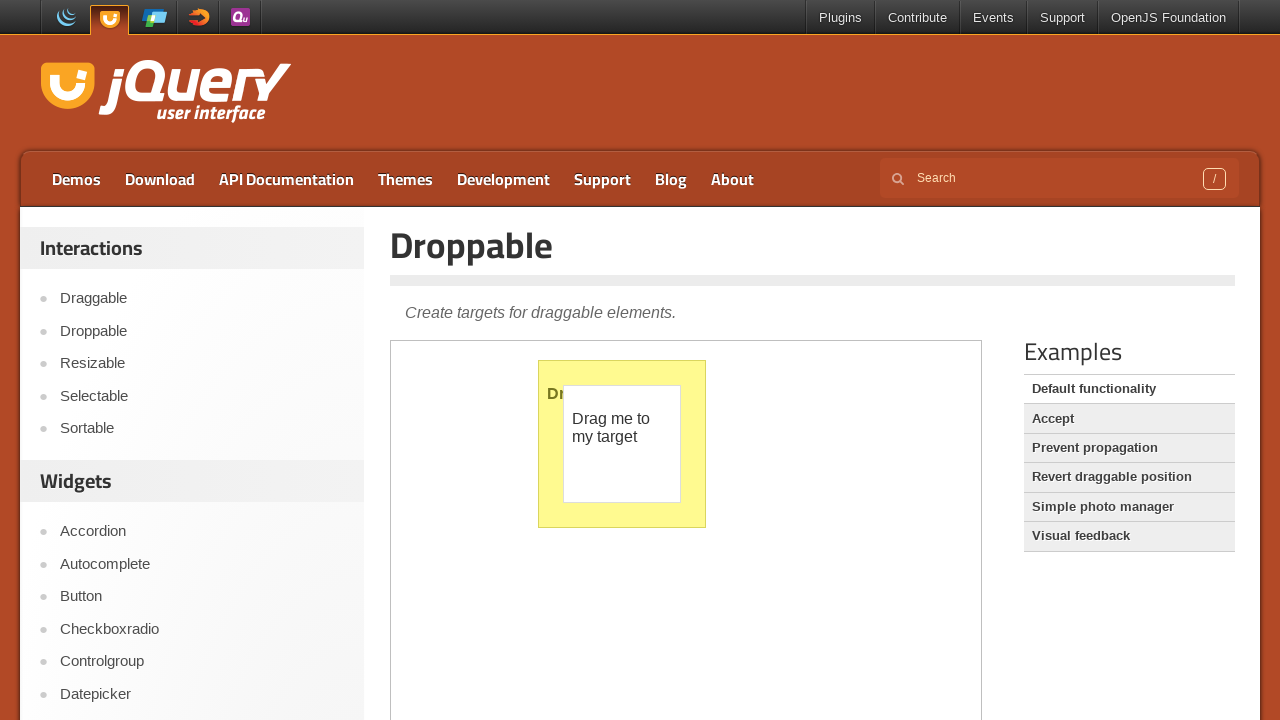